Selects Kotlin language option on the Spring Initializr form

Starting URL: https://start.spring.io/

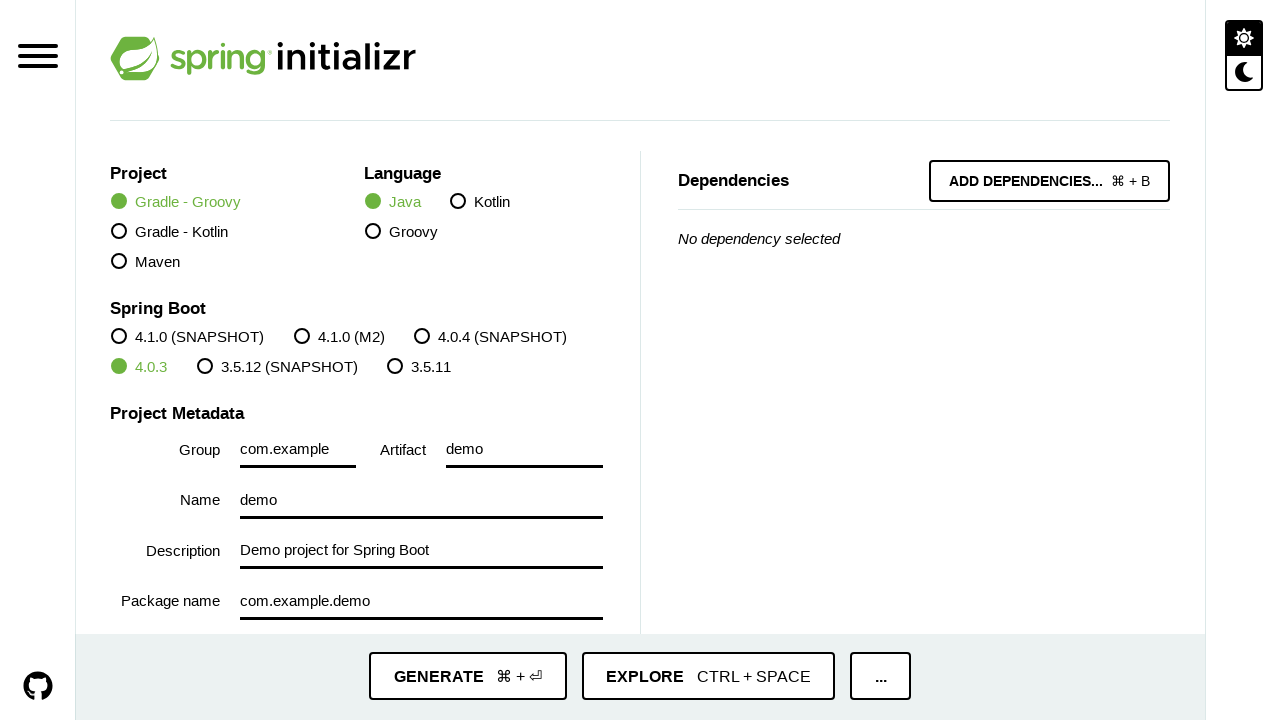

Clicked Kotlin language option on Spring Initializr form at (170, 232) on text=Kotlin
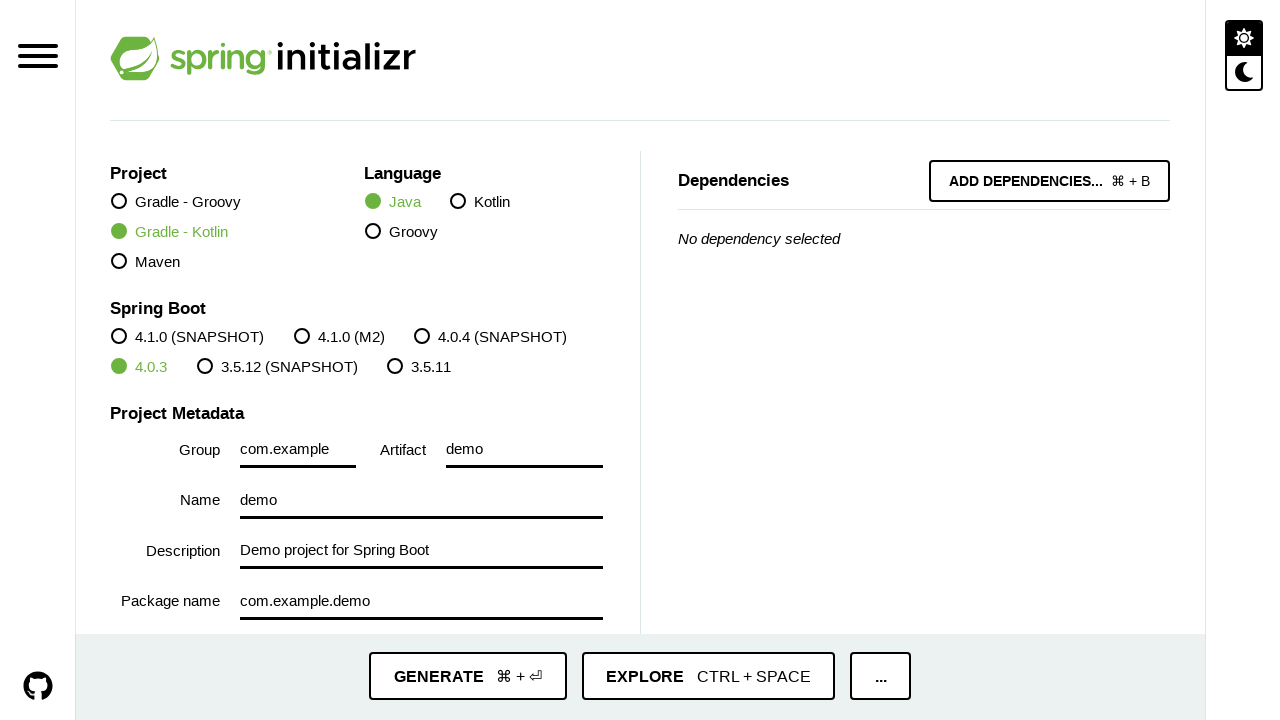

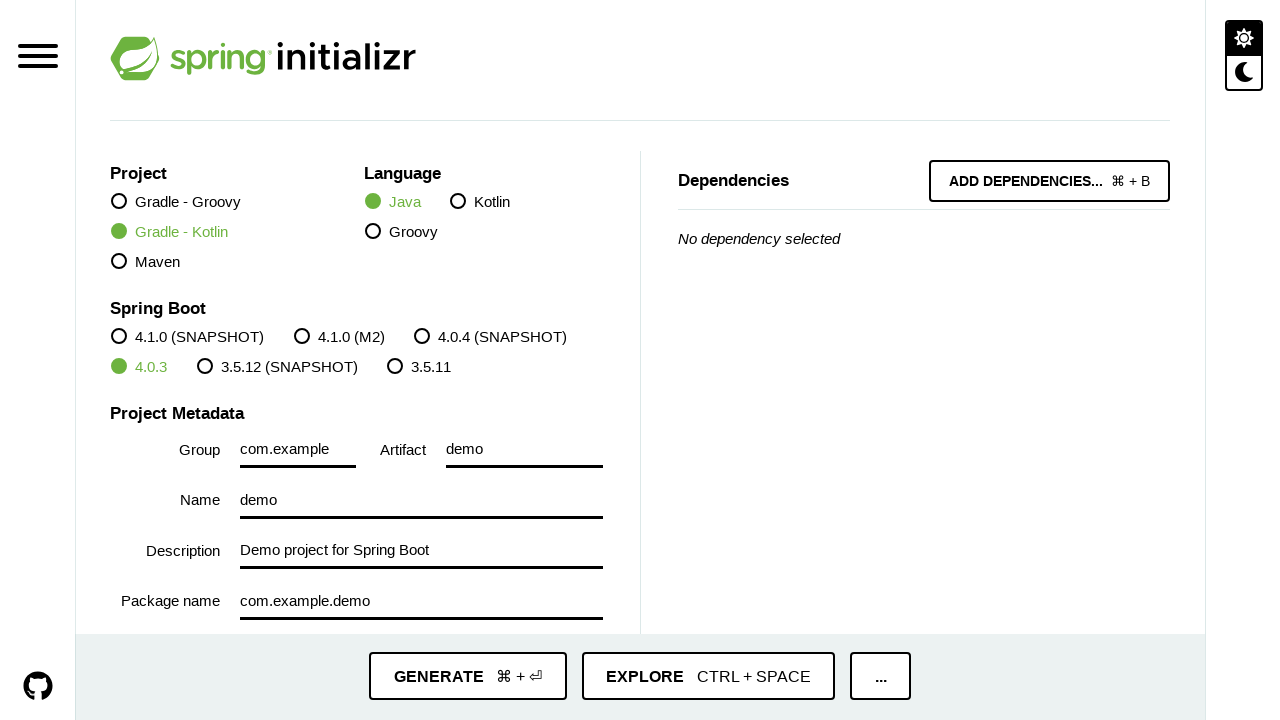